Navigates to a GitHub user profile page and waits for the user bio section to load

Starting URL: https://github.com/ismailktami

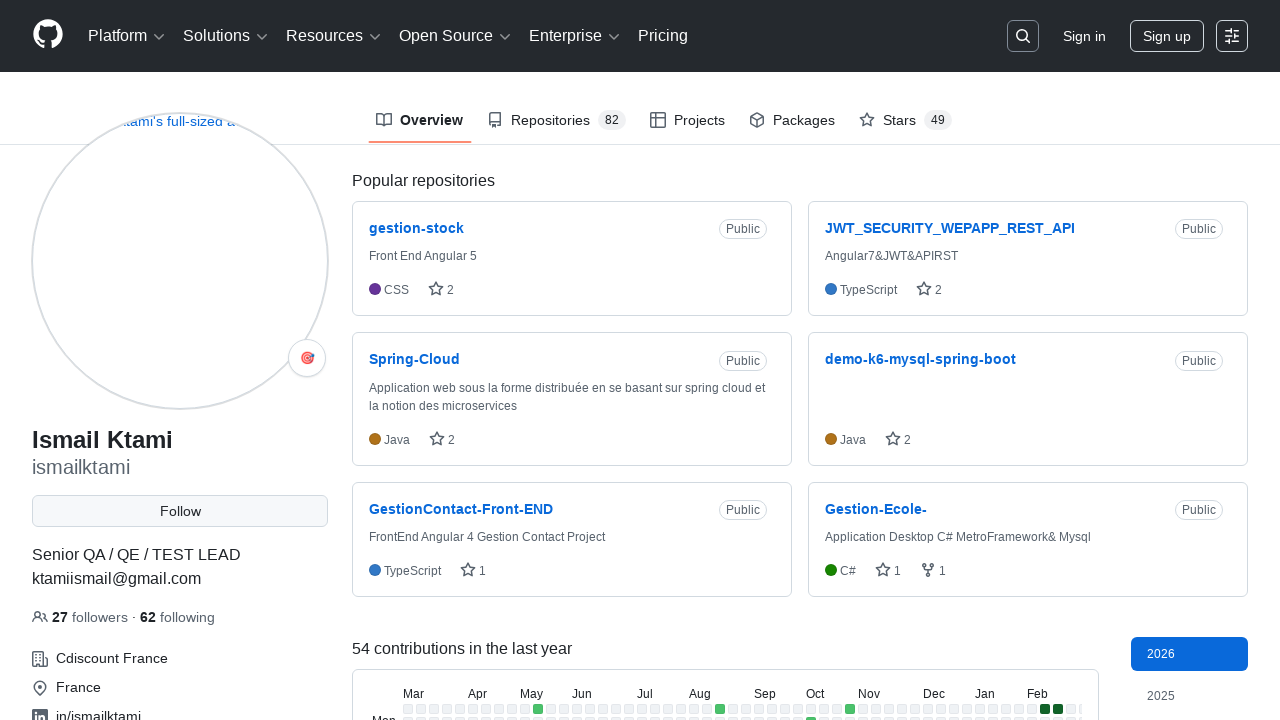

Navigated to GitHub user profile page for ismailktami
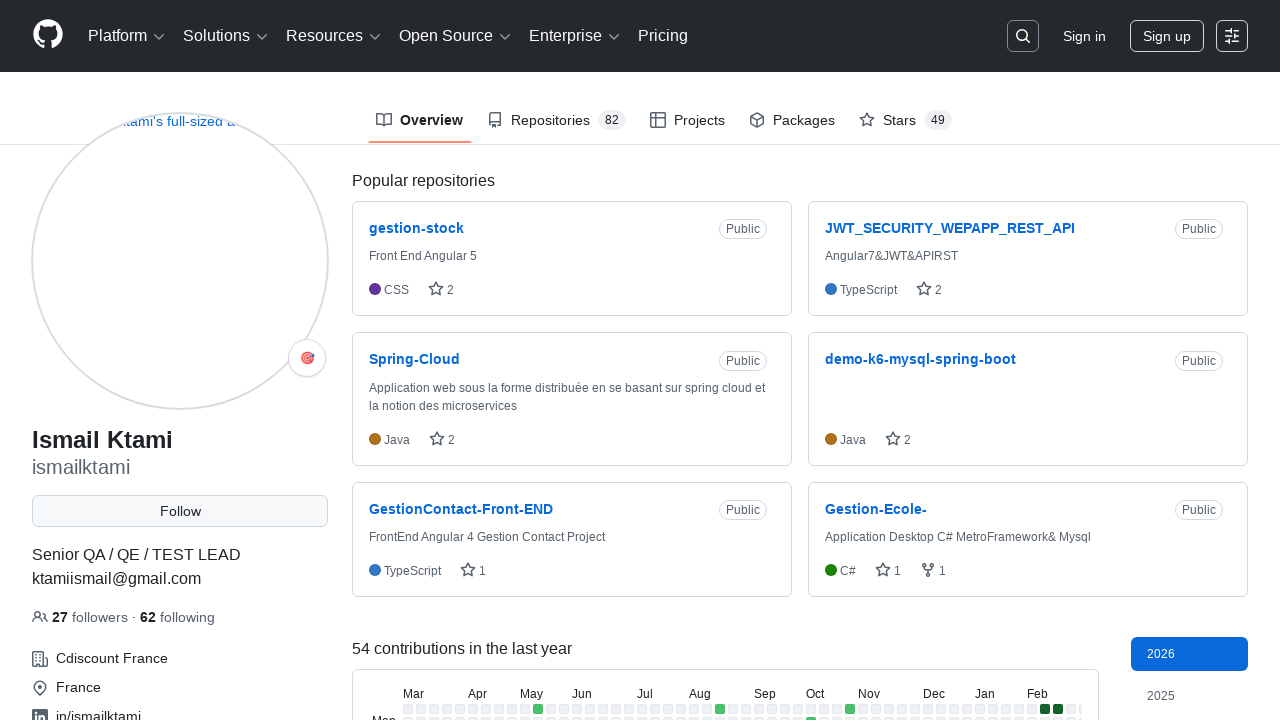

User bio section loaded on the profile page
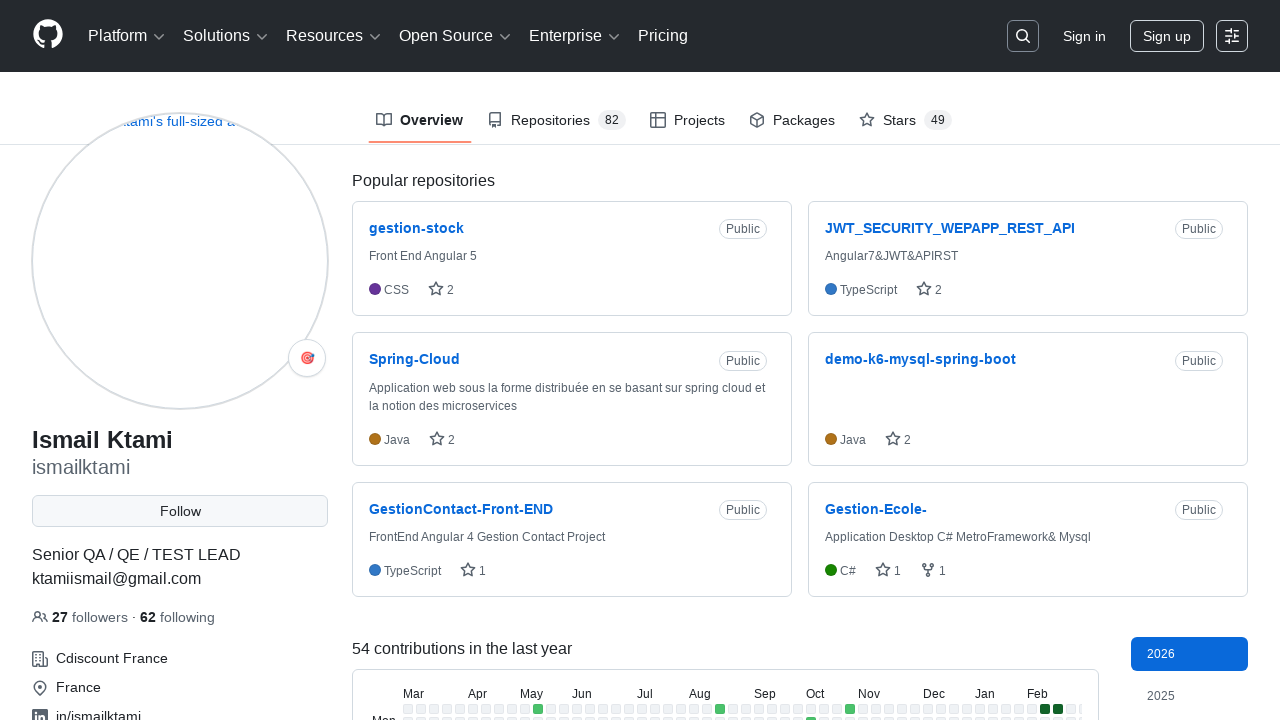

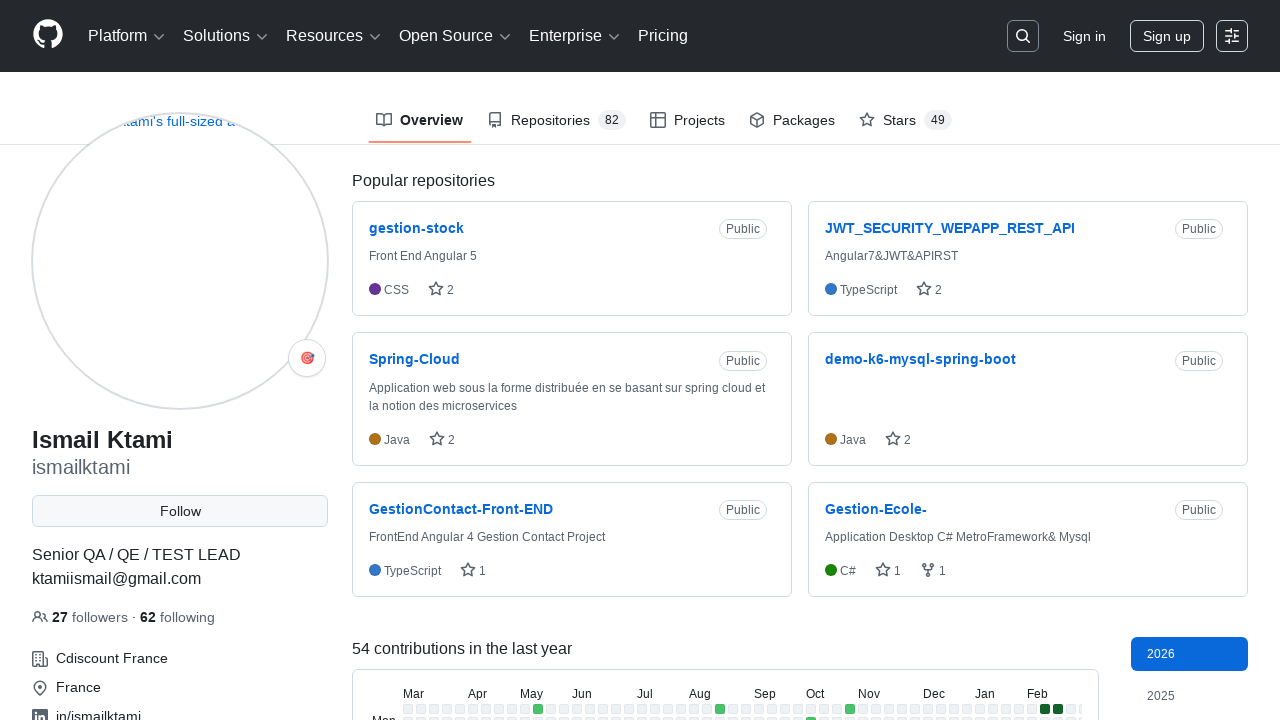